Navigates to a test automation practice site and selects the first two checkboxes in a product table

Starting URL: https://testautomationpractice.blogspot.com/

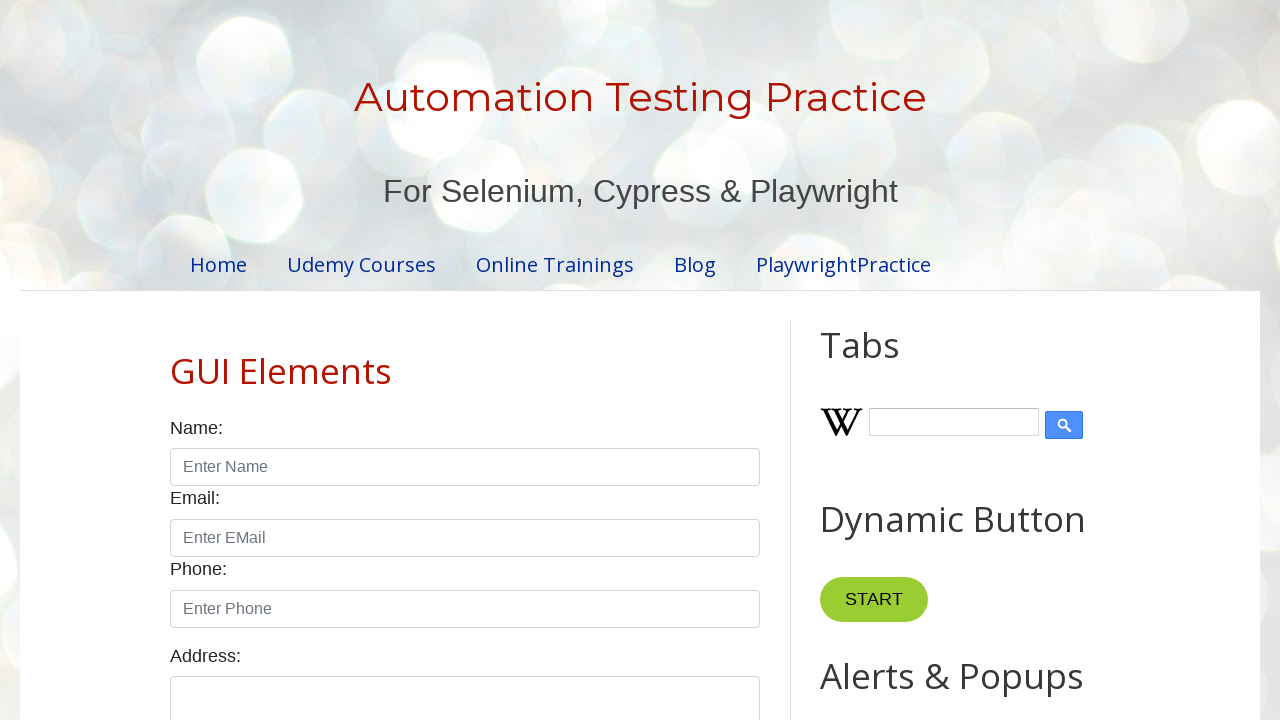

Waited for product table to load
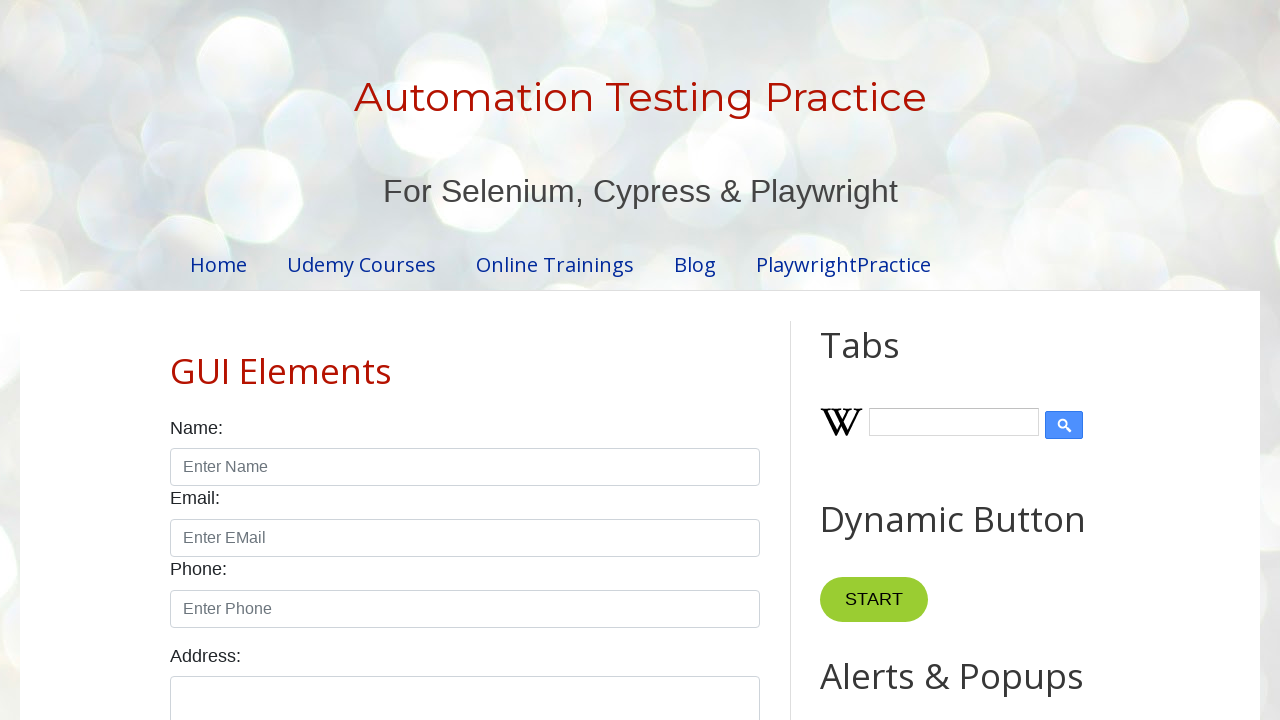

Located all checkboxes in product table
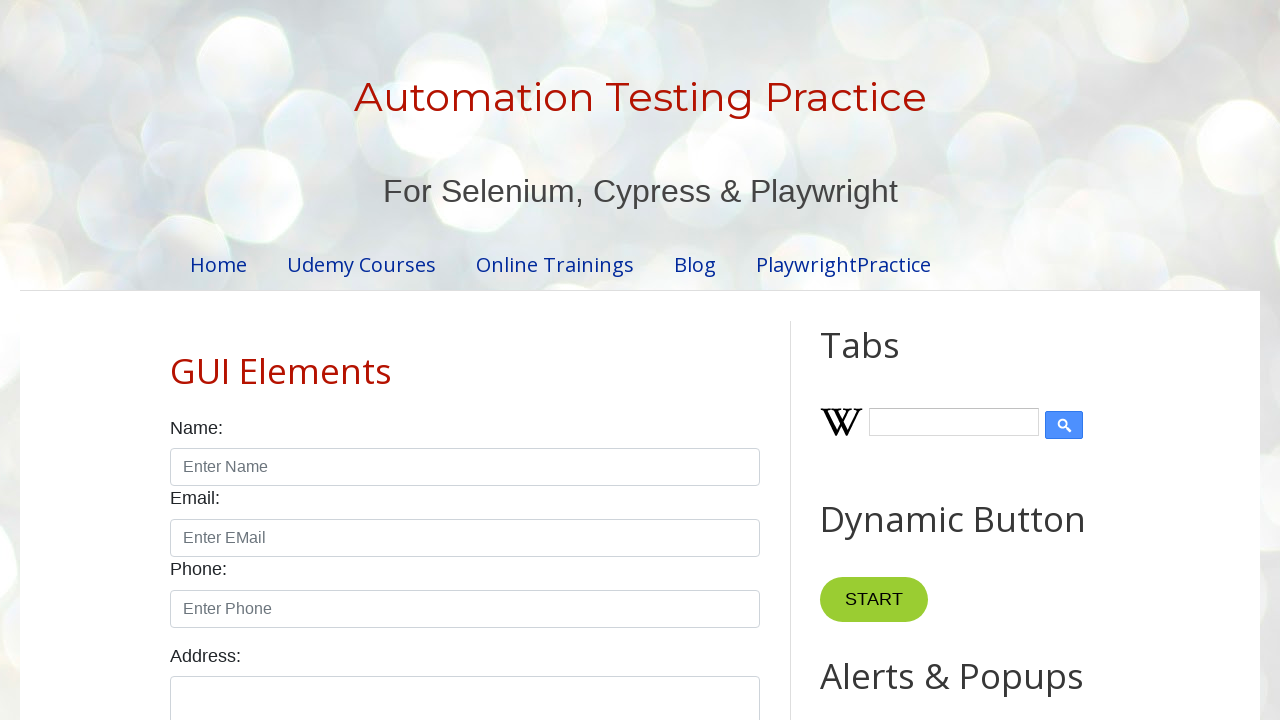

Clicked checkbox 1 in product table at (651, 361) on xpath=//table[@id='productTable']/tbody/tr/td/input >> nth=0
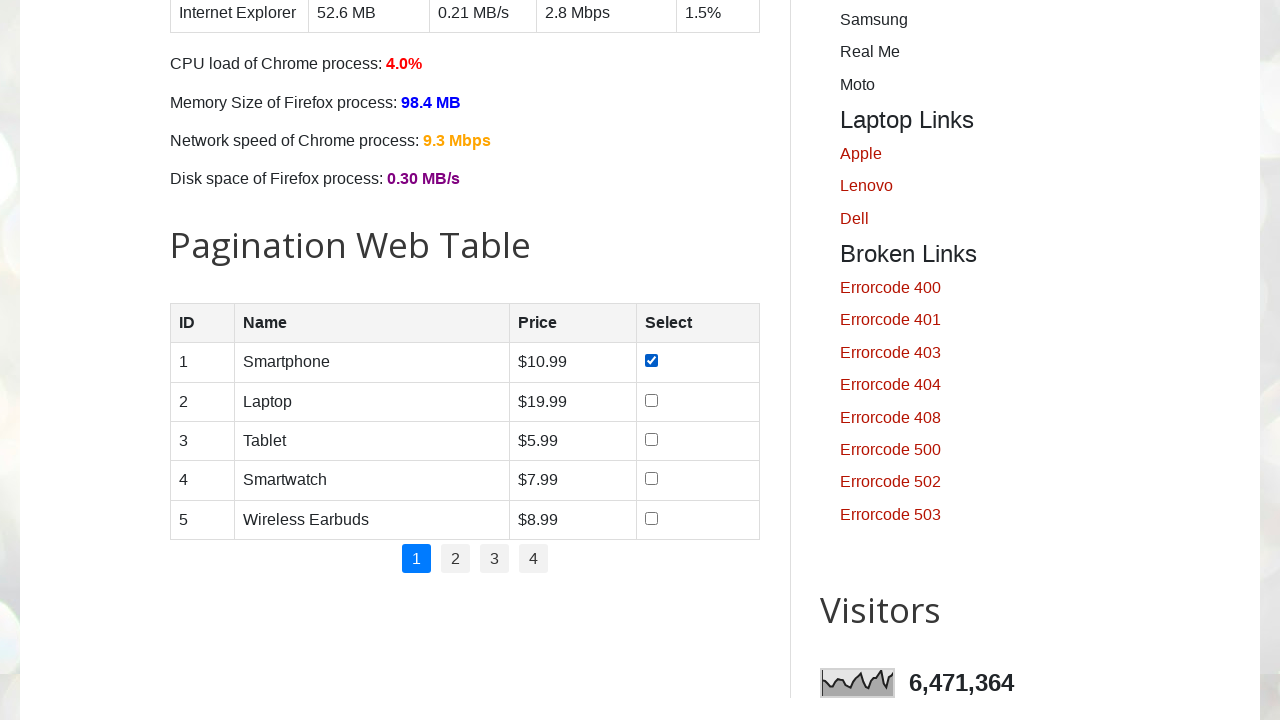

Clicked checkbox 2 in product table at (651, 400) on xpath=//table[@id='productTable']/tbody/tr/td/input >> nth=1
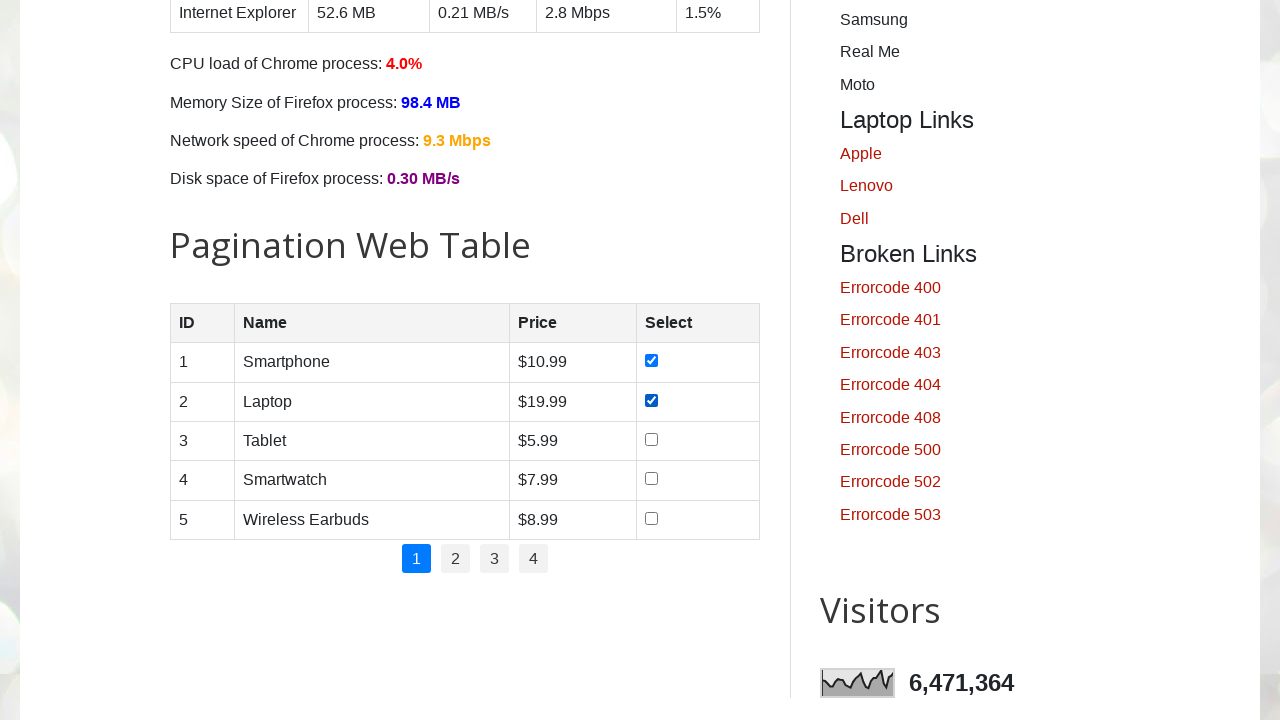

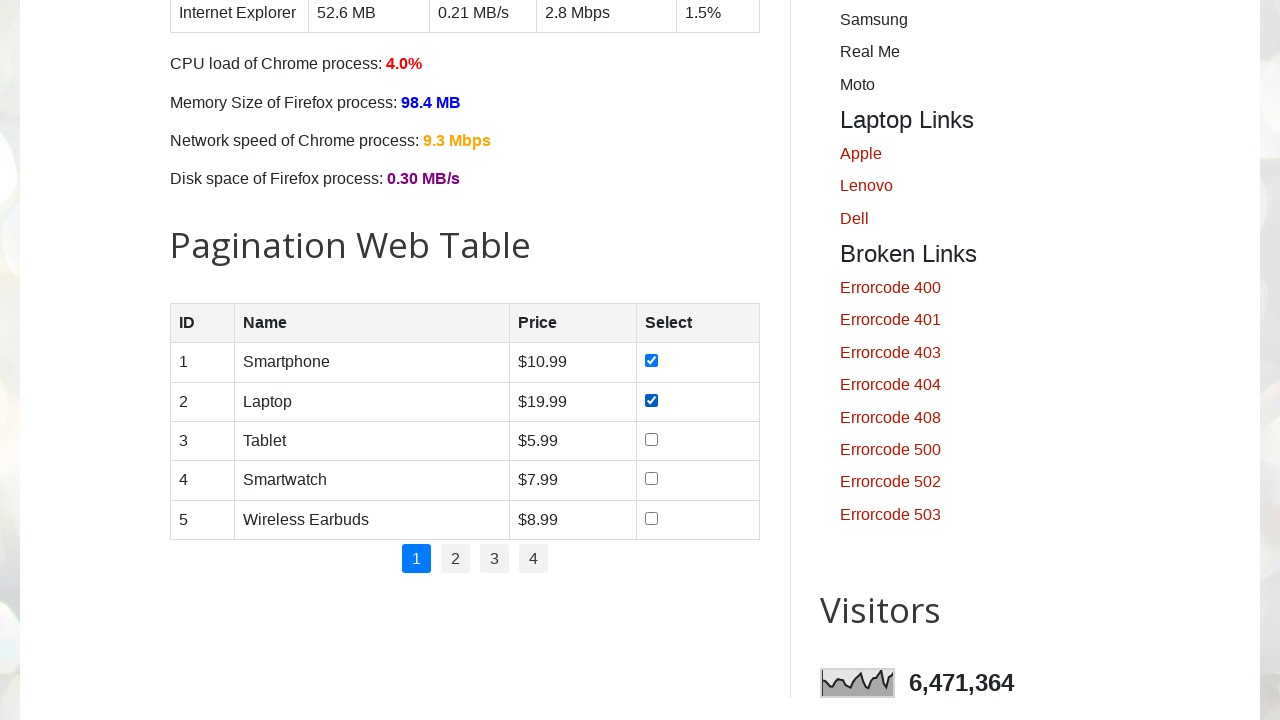